Tests adding different items to the shopping cart

Starting URL: https://www.demoblaze.com/

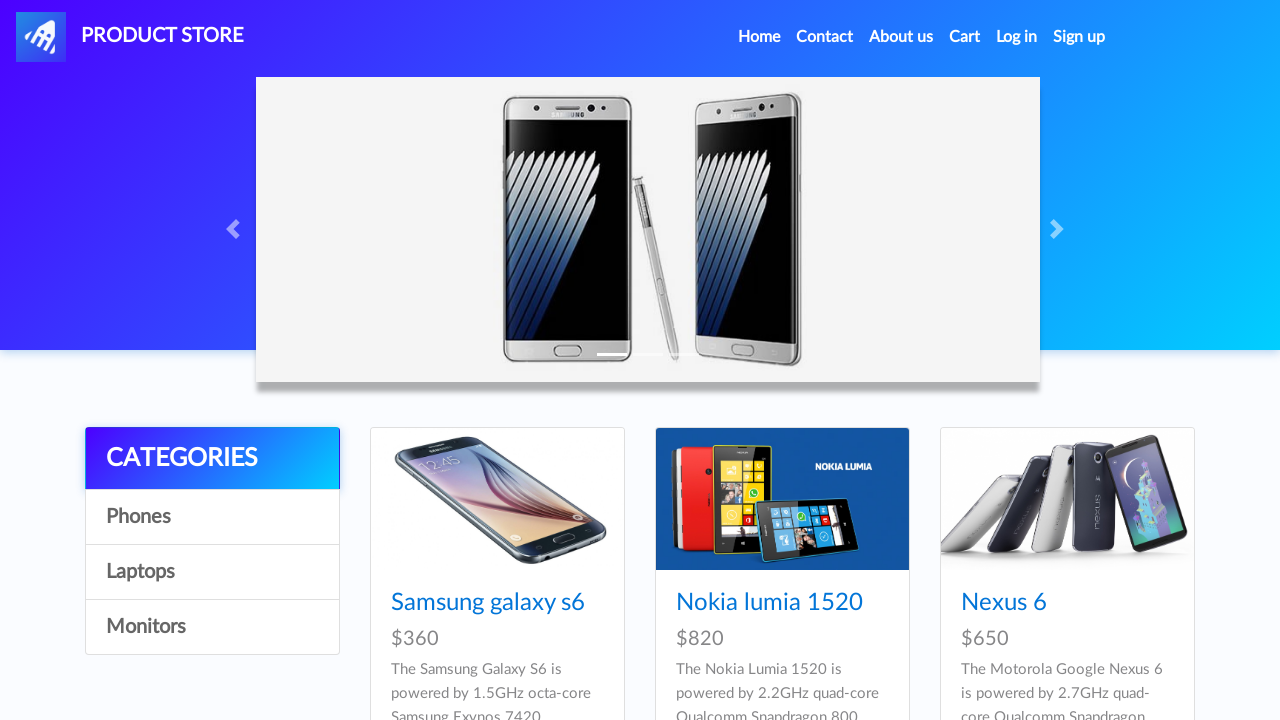

Clicked on Samsung Galaxy S6 product at (488, 603) on text=Samsung galaxy s6
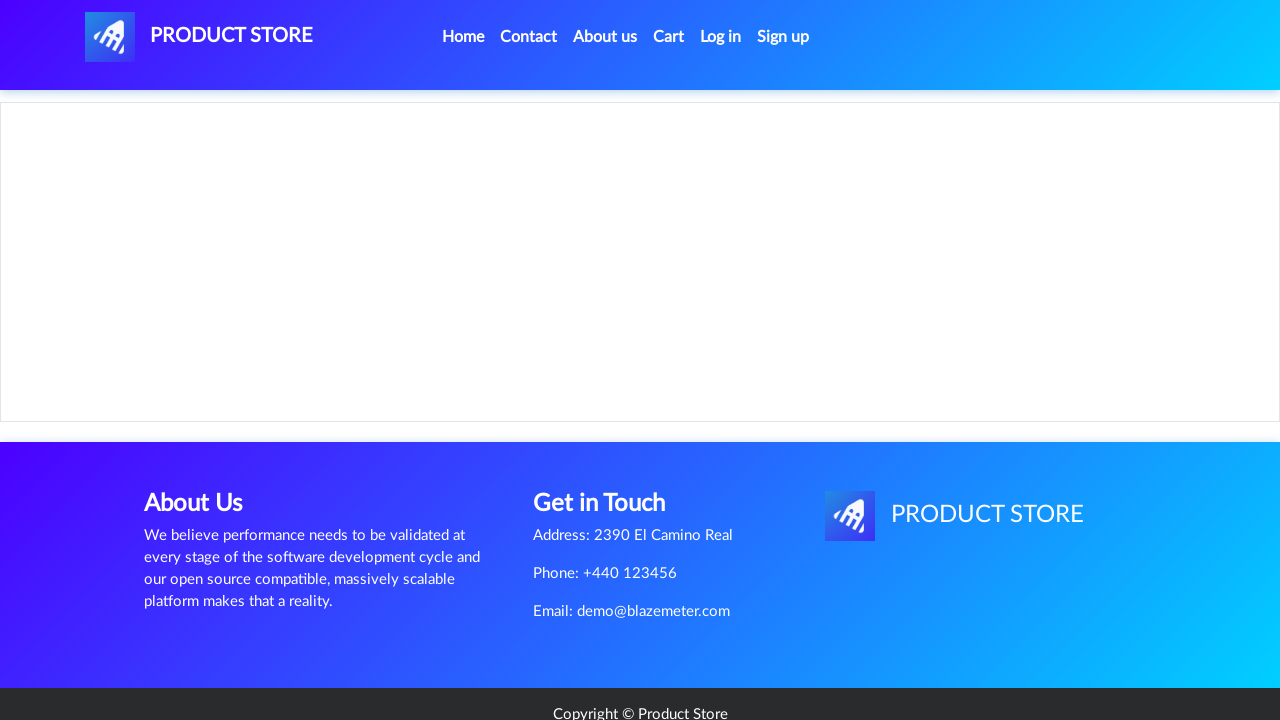

Clicked 'Add to cart' button for Samsung Galaxy S6 at (610, 440) on text=Add to cart
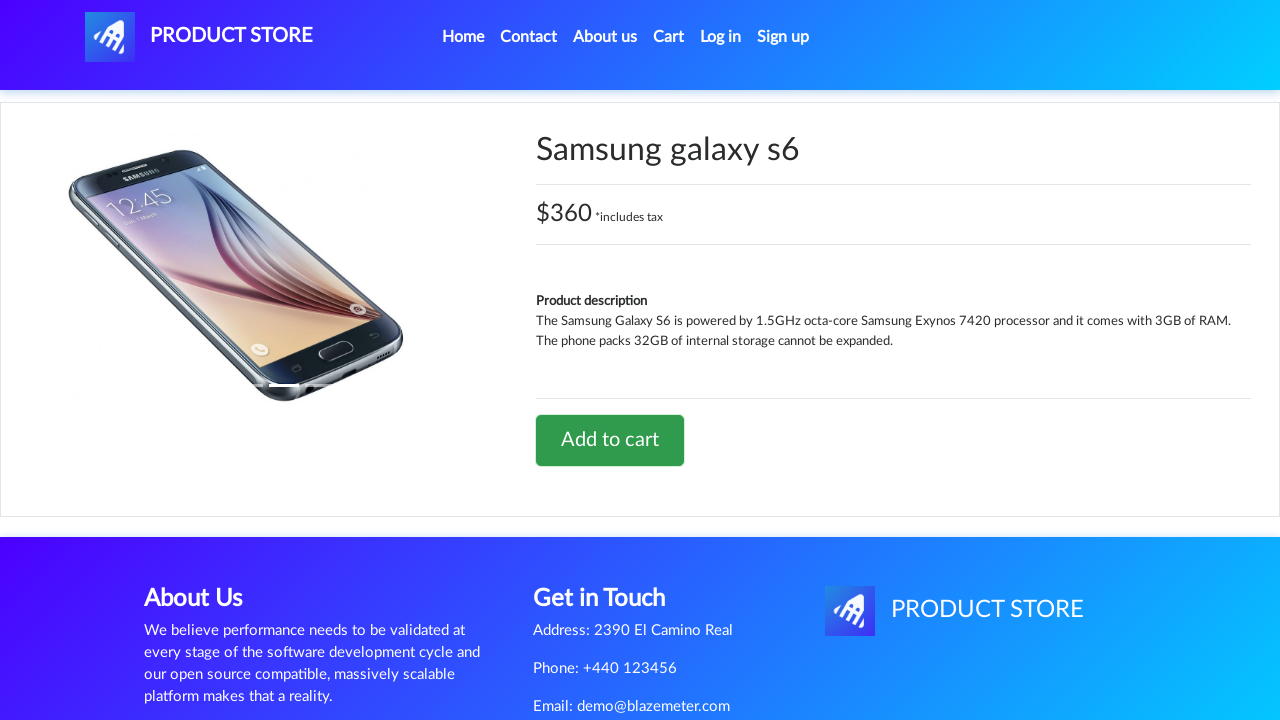

Accepted confirmation dialog for adding Samsung Galaxy S6 to cart
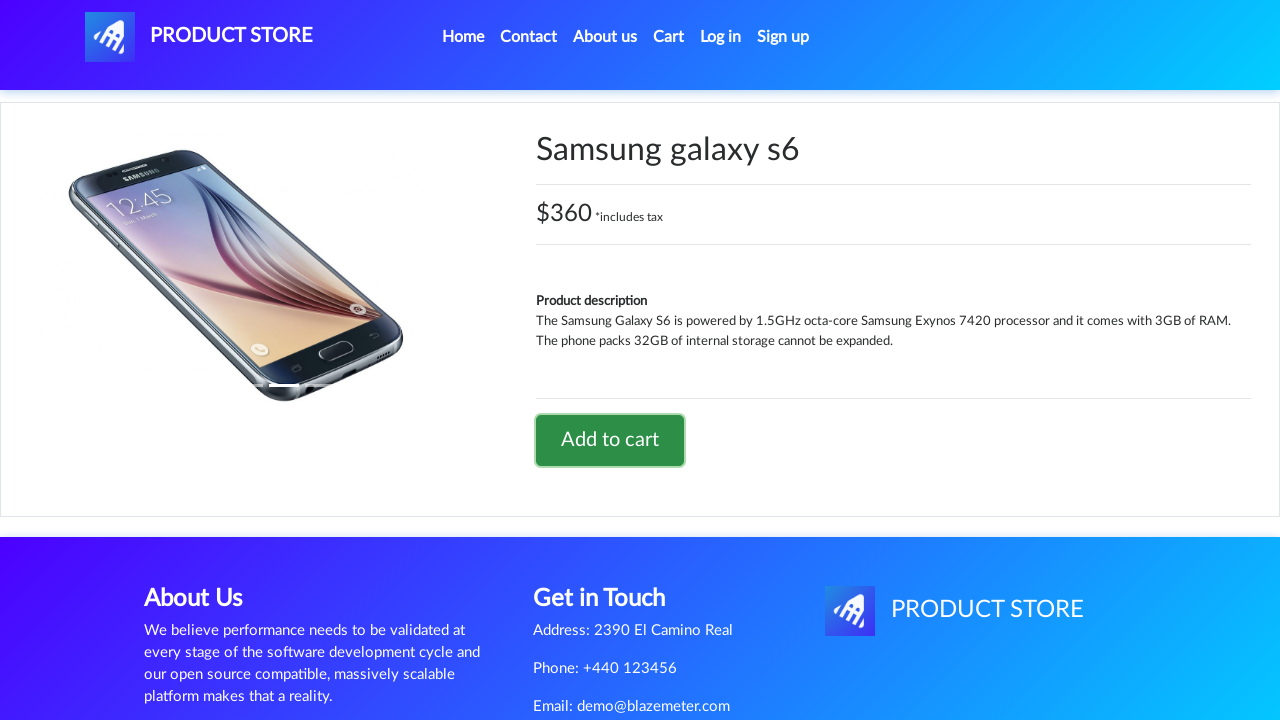

Navigated back to home page at (199, 37) on a[href='index.html']
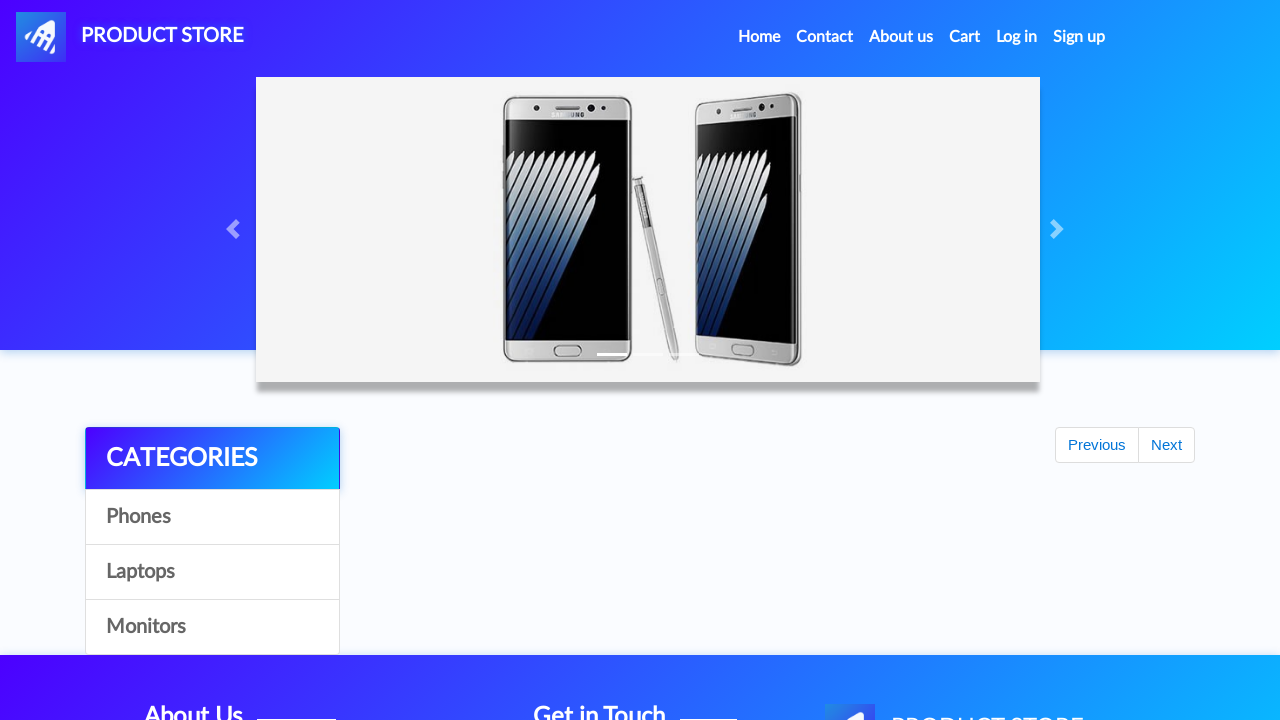

Clicked on Nokia Lumia 1520 product at (769, 603) on text=Nokia lumia 1520
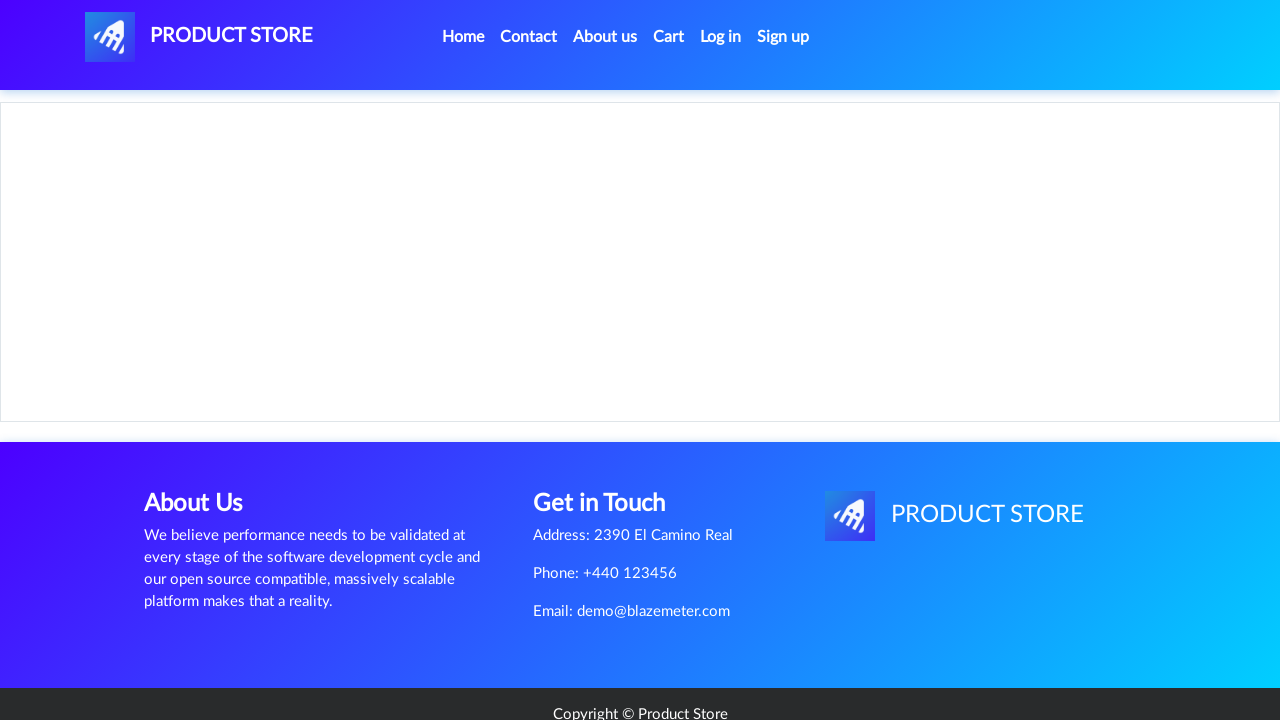

Clicked 'Add to cart' button for Nokia Lumia 1520 at (610, 440) on text=Add to cart
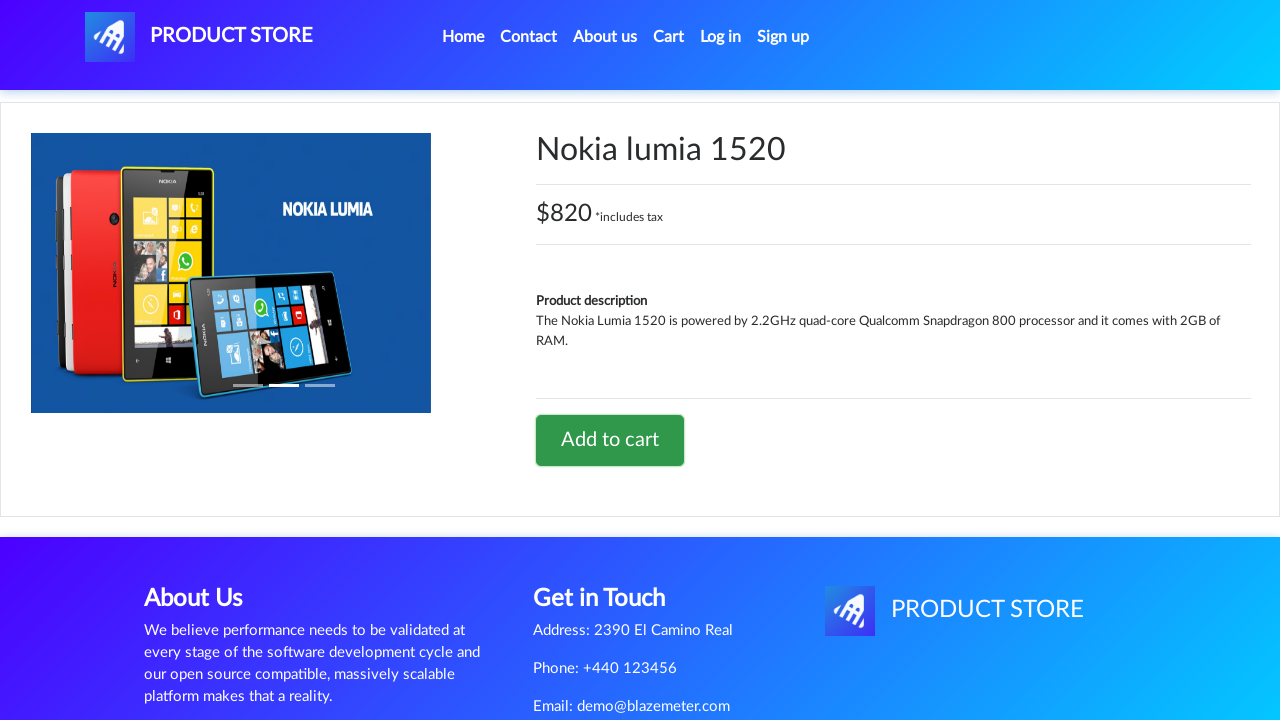

Accepted confirmation dialog for adding Nokia Lumia 1520 to cart
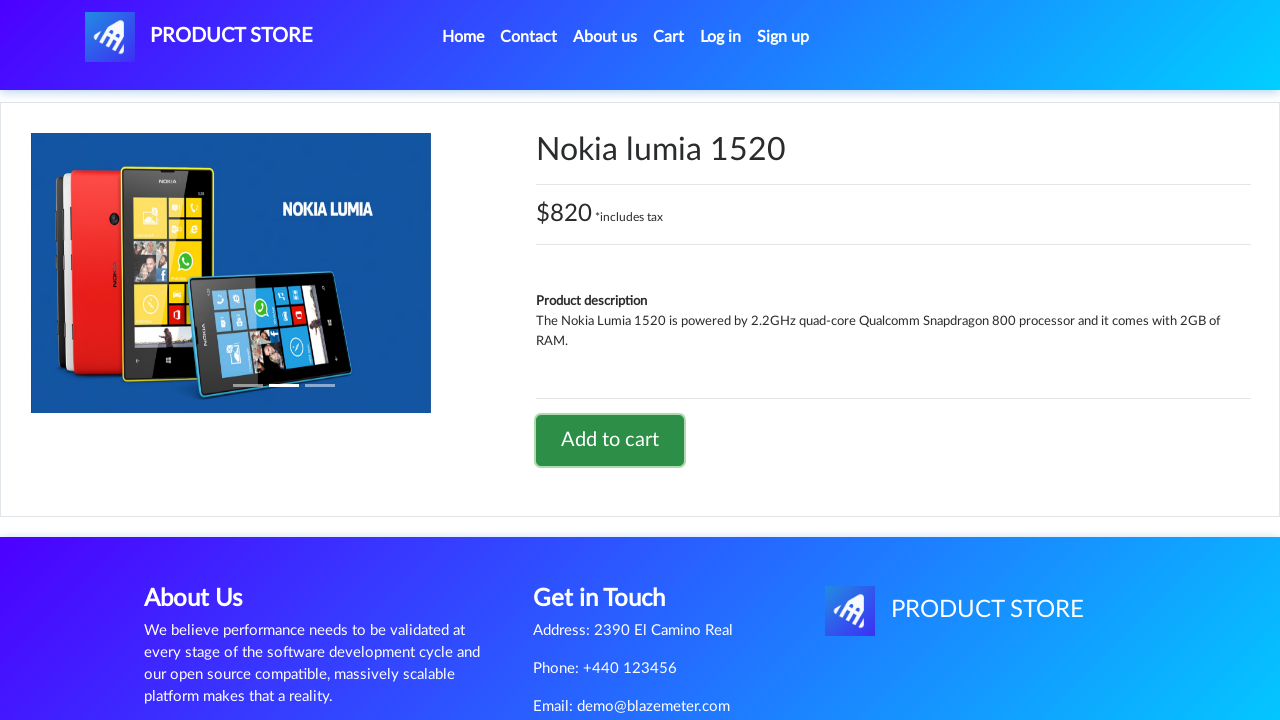

Navigated back to home page at (199, 37) on a[href='index.html']
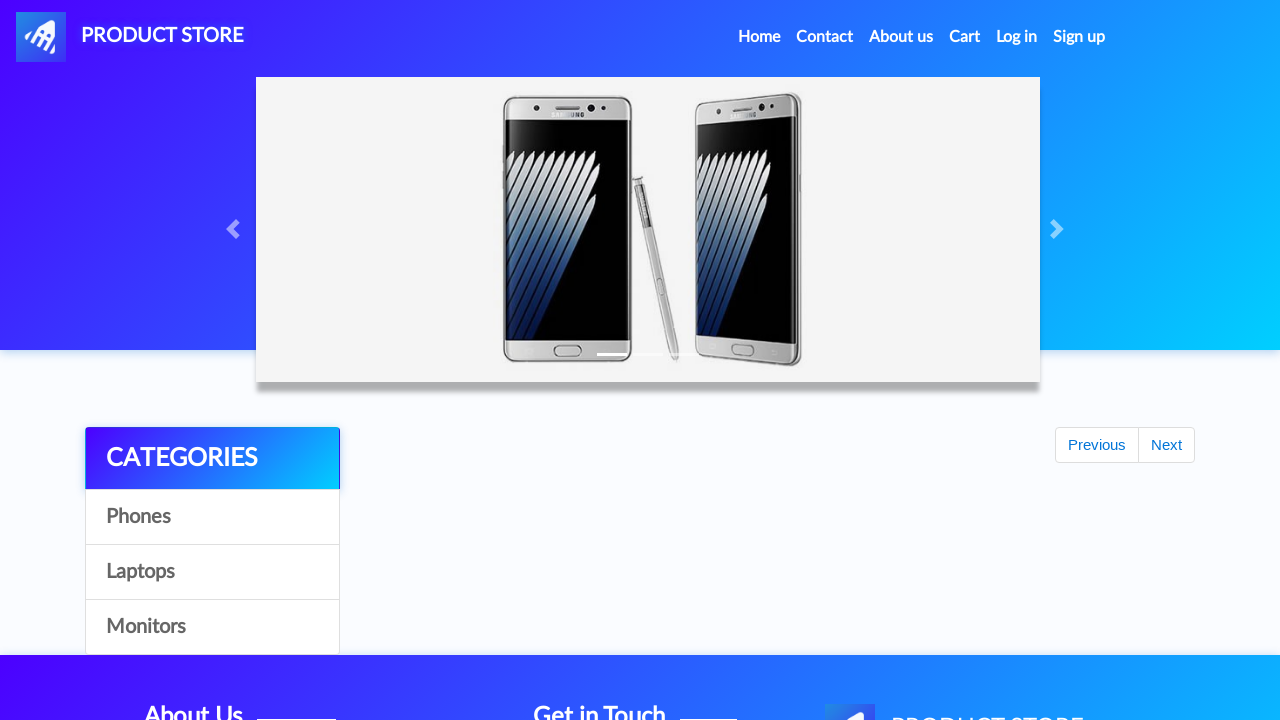

Clicked on cart icon to view shopping cart at (965, 37) on #cartur
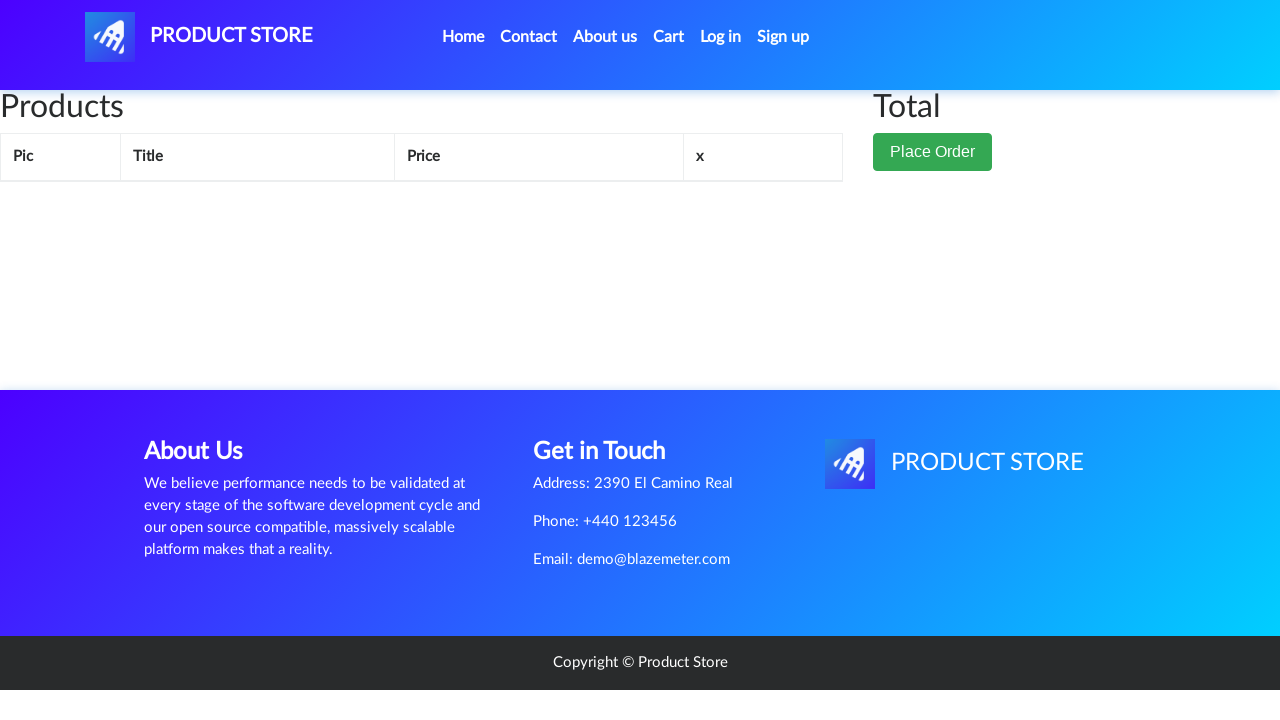

Cart page loaded and checkout button appeared
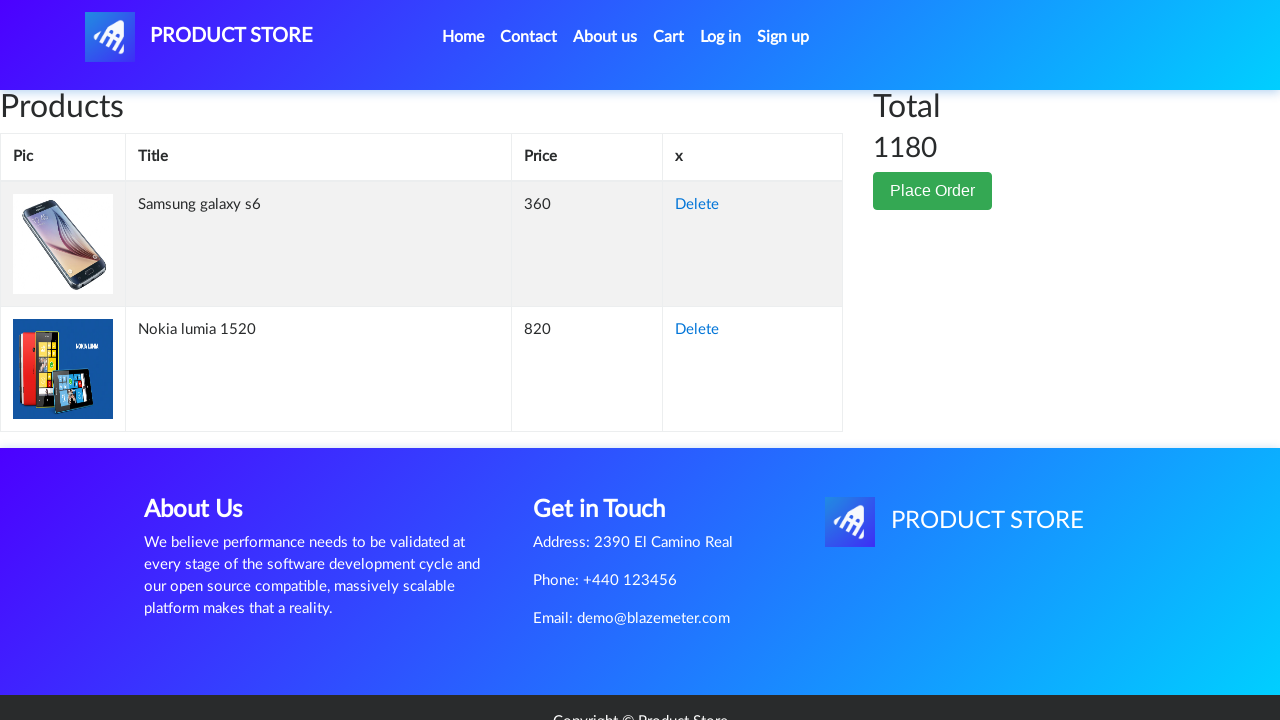

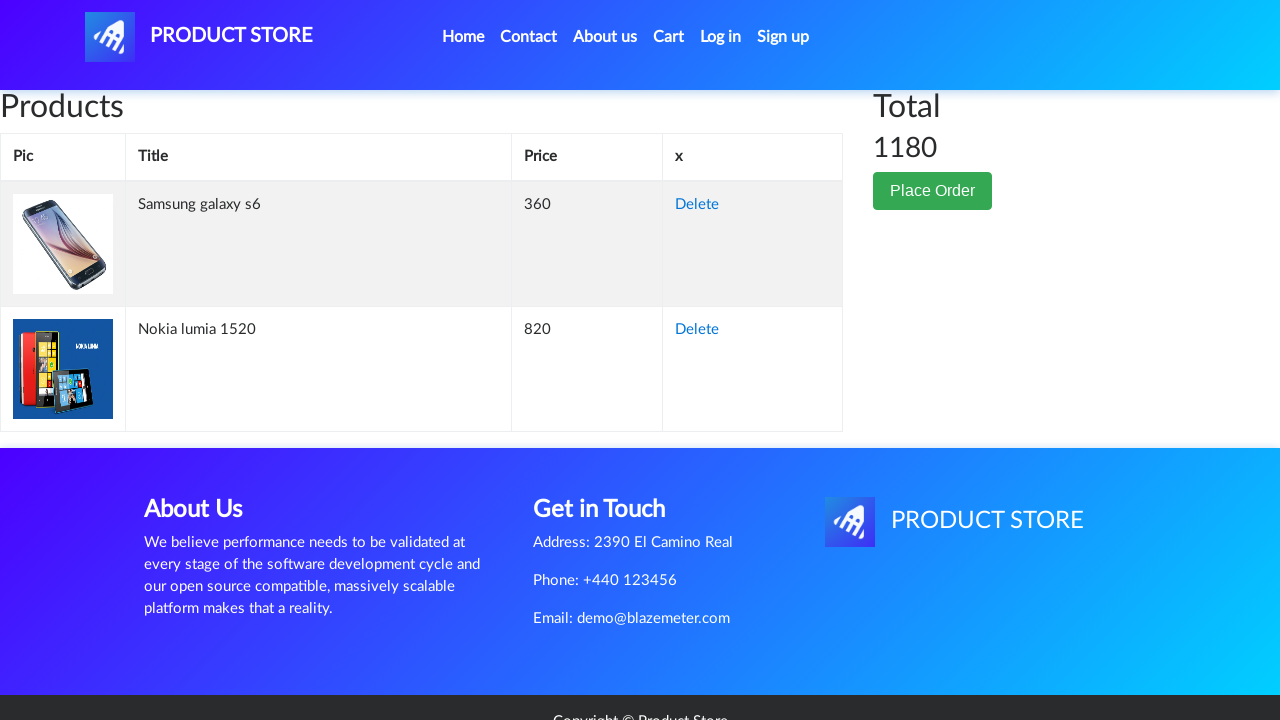